Tests checkbox selection and deselection functionality, verifying the checkbox state changes correctly and counting total checkboxes on the page

Starting URL: https://rahulshettyacademy.com/AutomationPractice/

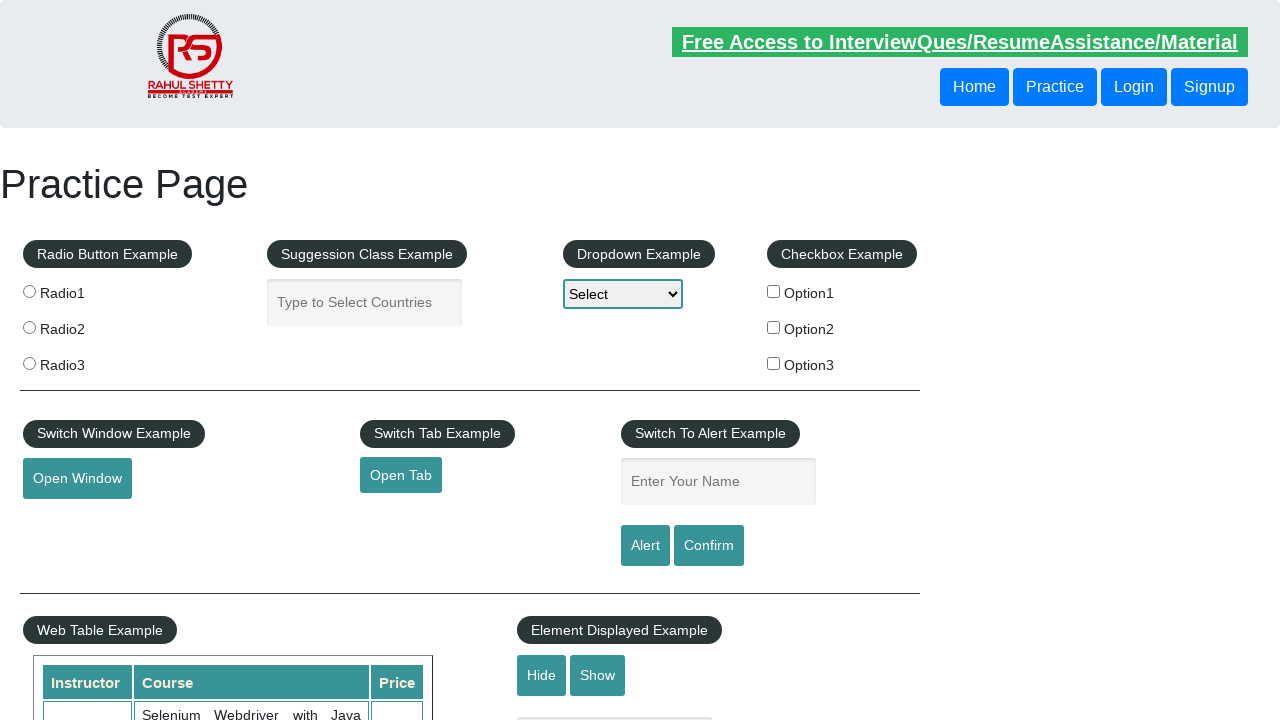

Clicked checkbox #checkBoxOption1 to select it at (774, 291) on #checkBoxOption1
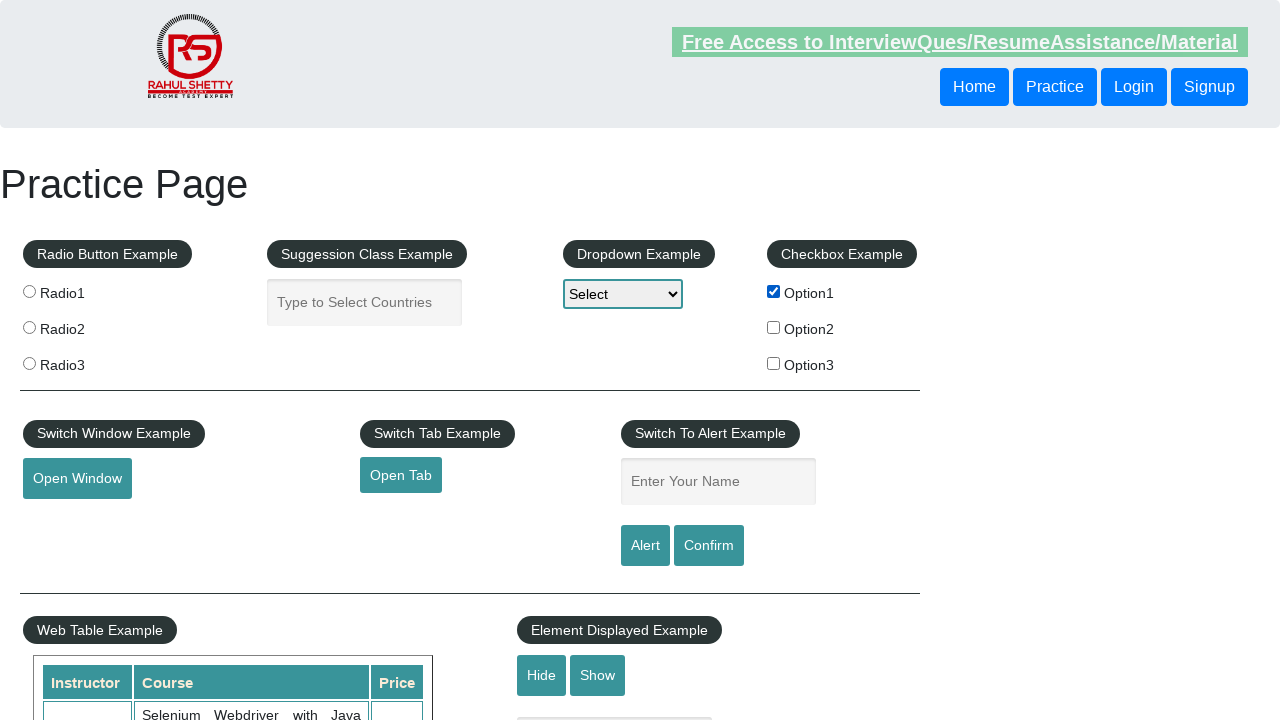

Verified checkbox #checkBoxOption1 is selected
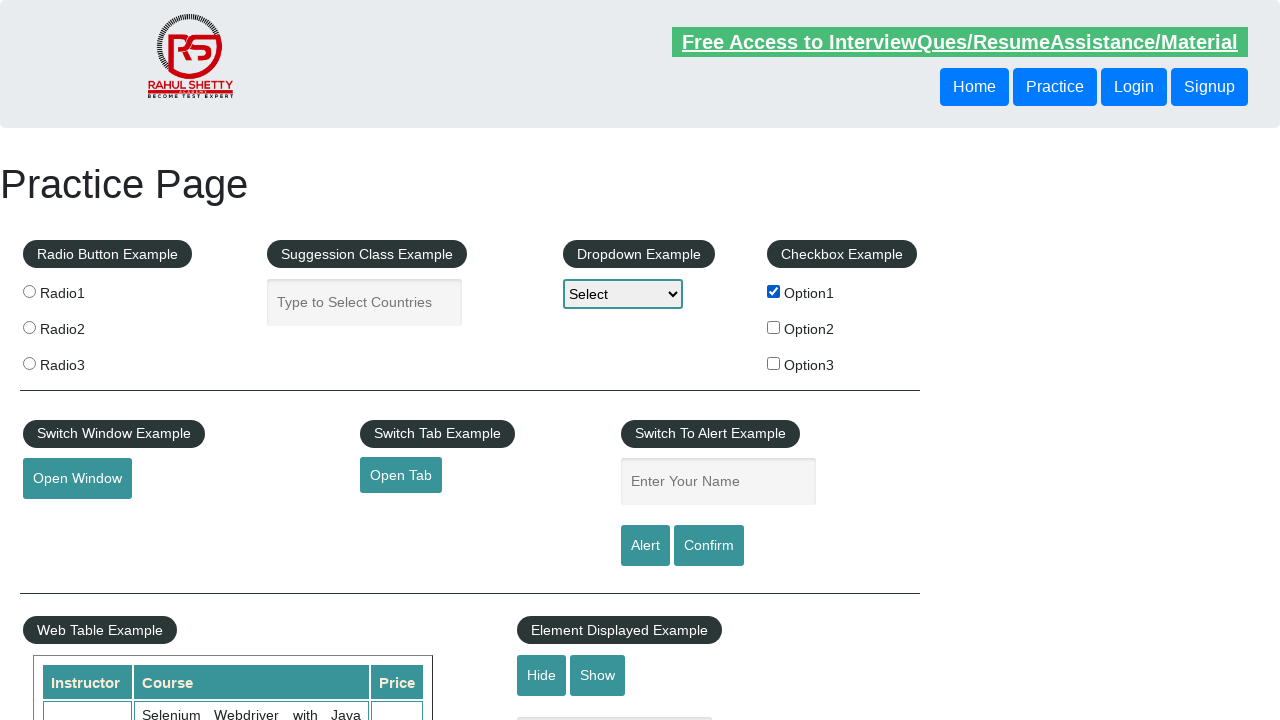

Clicked checkbox #checkBoxOption1 again to deselect it at (774, 291) on #checkBoxOption1
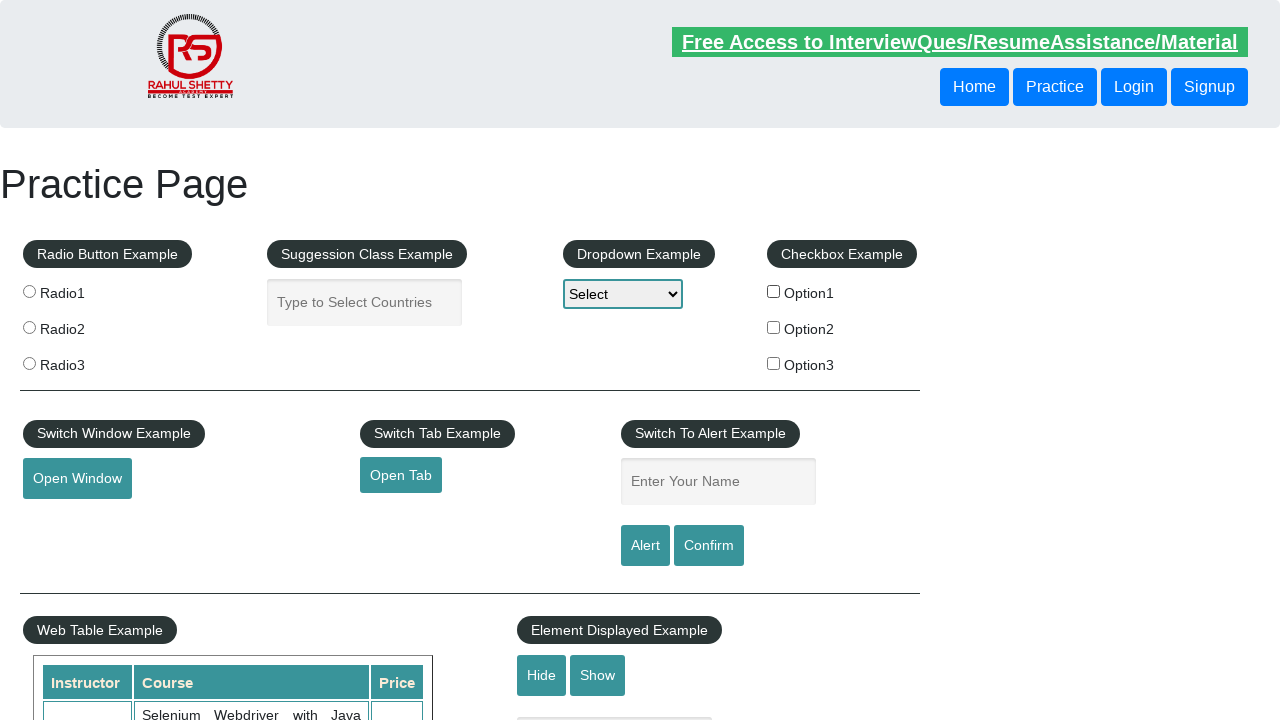

Verified checkbox #checkBoxOption1 is deselected
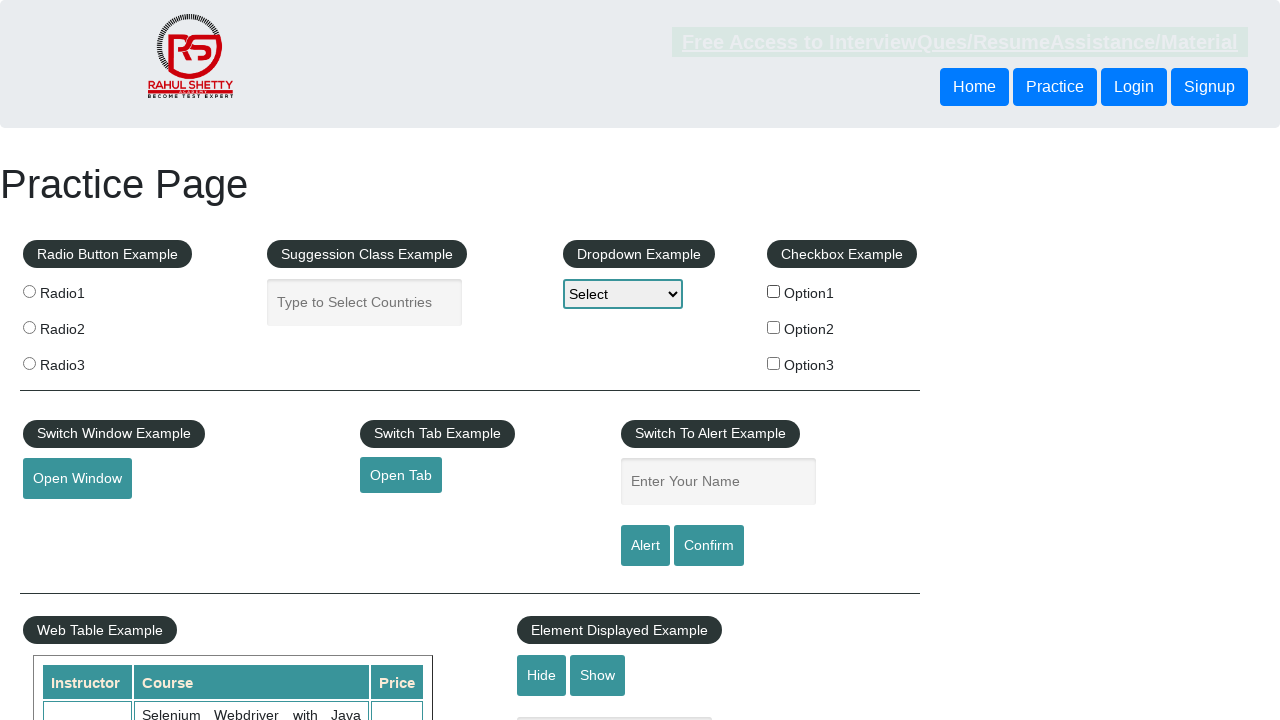

Counted total checkboxes on page: 3
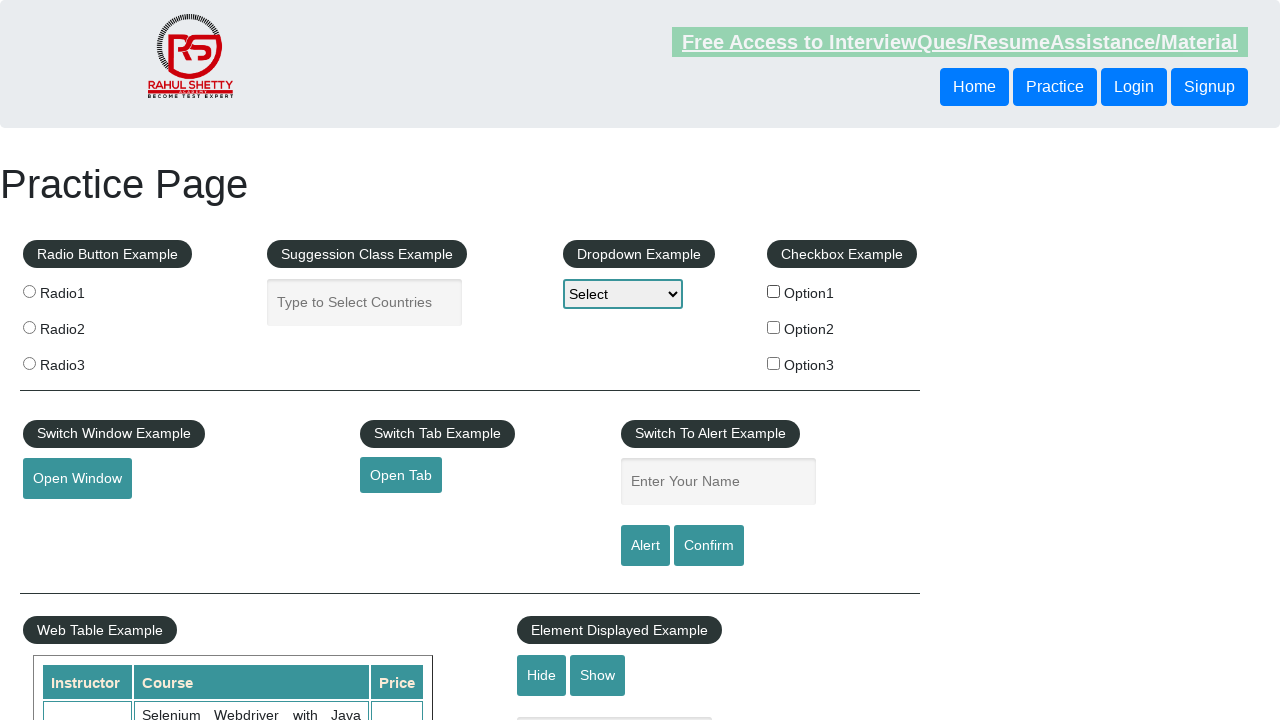

Printed checkbox count: 3
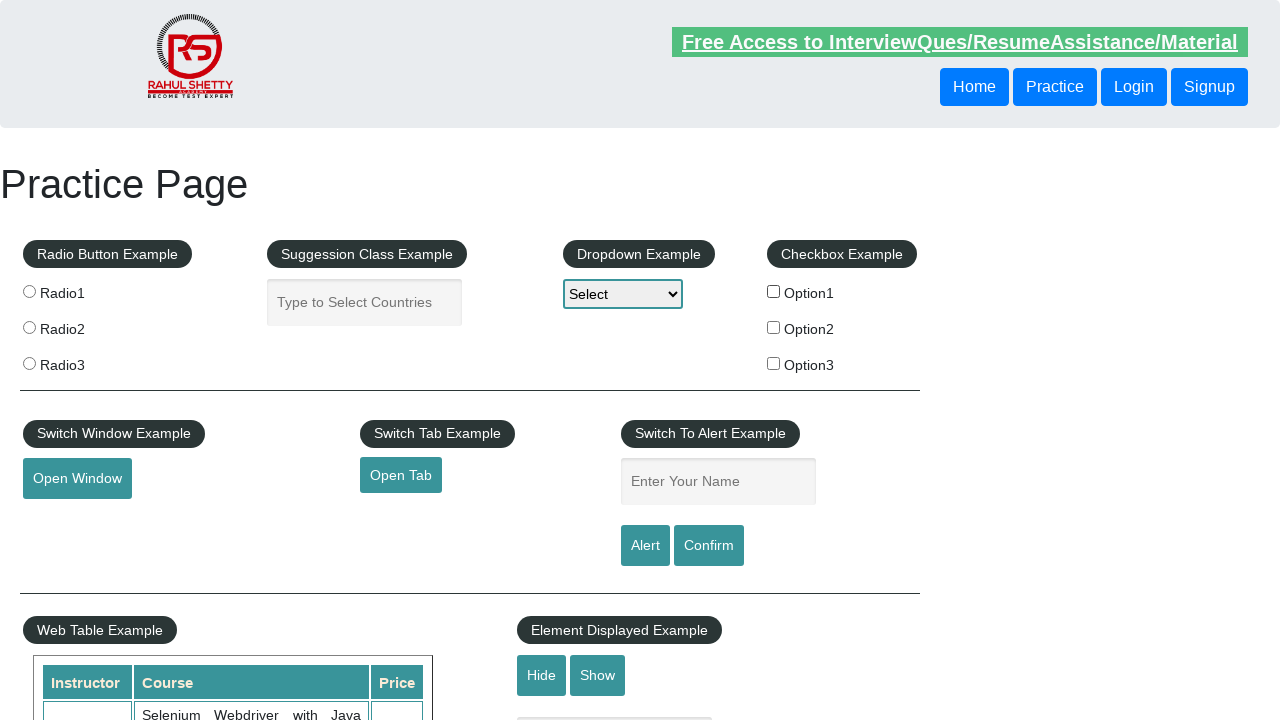

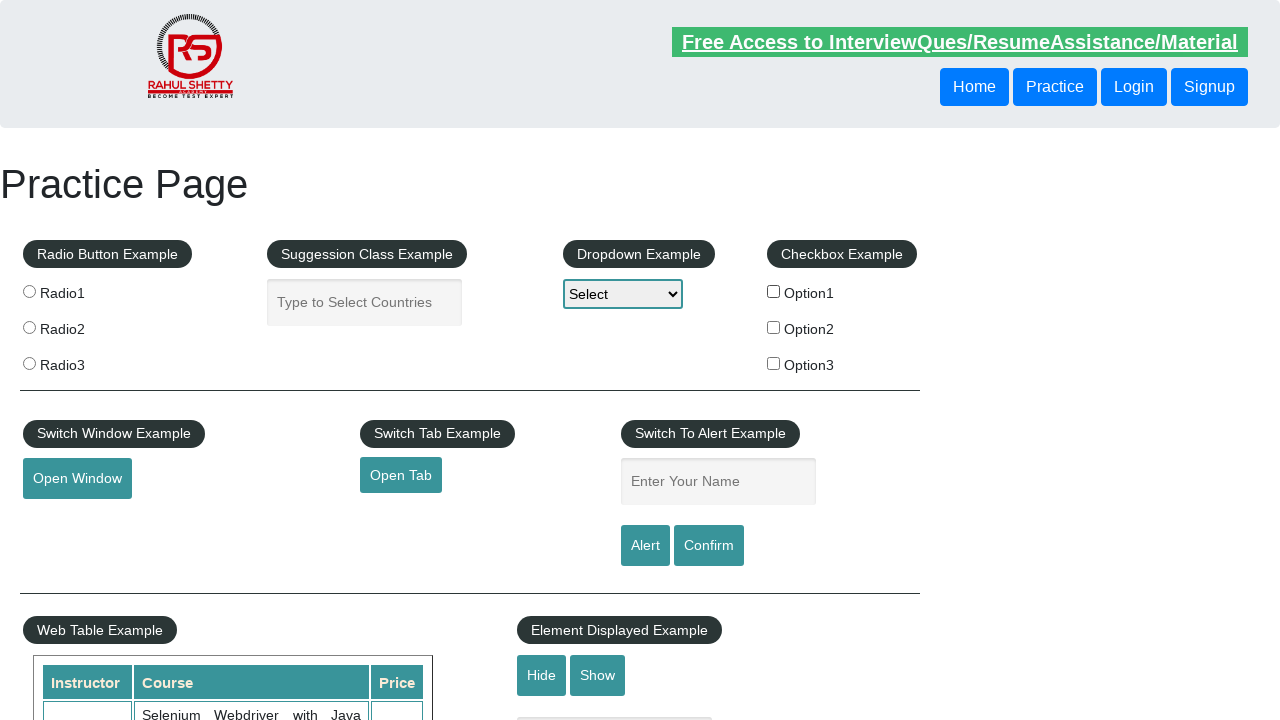